Navigates to Mars news page and waits for news content to load

Starting URL: https://data-class-mars.s3.amazonaws.com/Mars/index.html

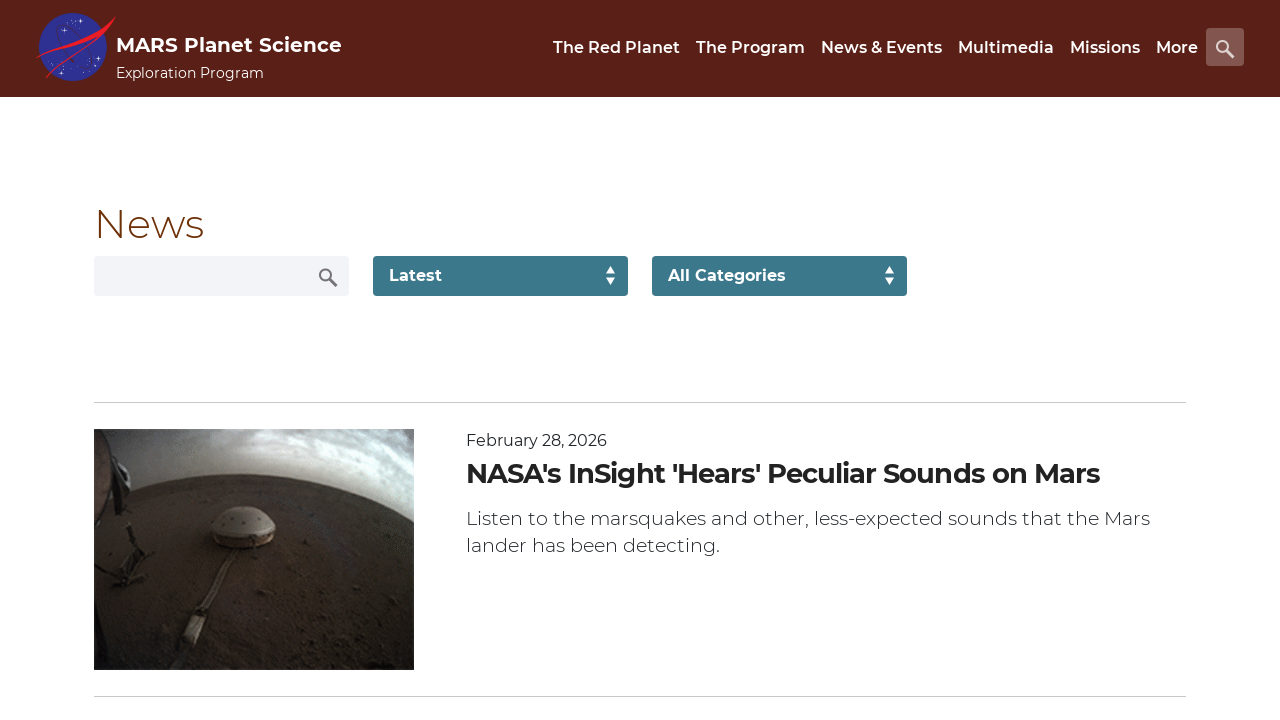

Navigated to Mars news page
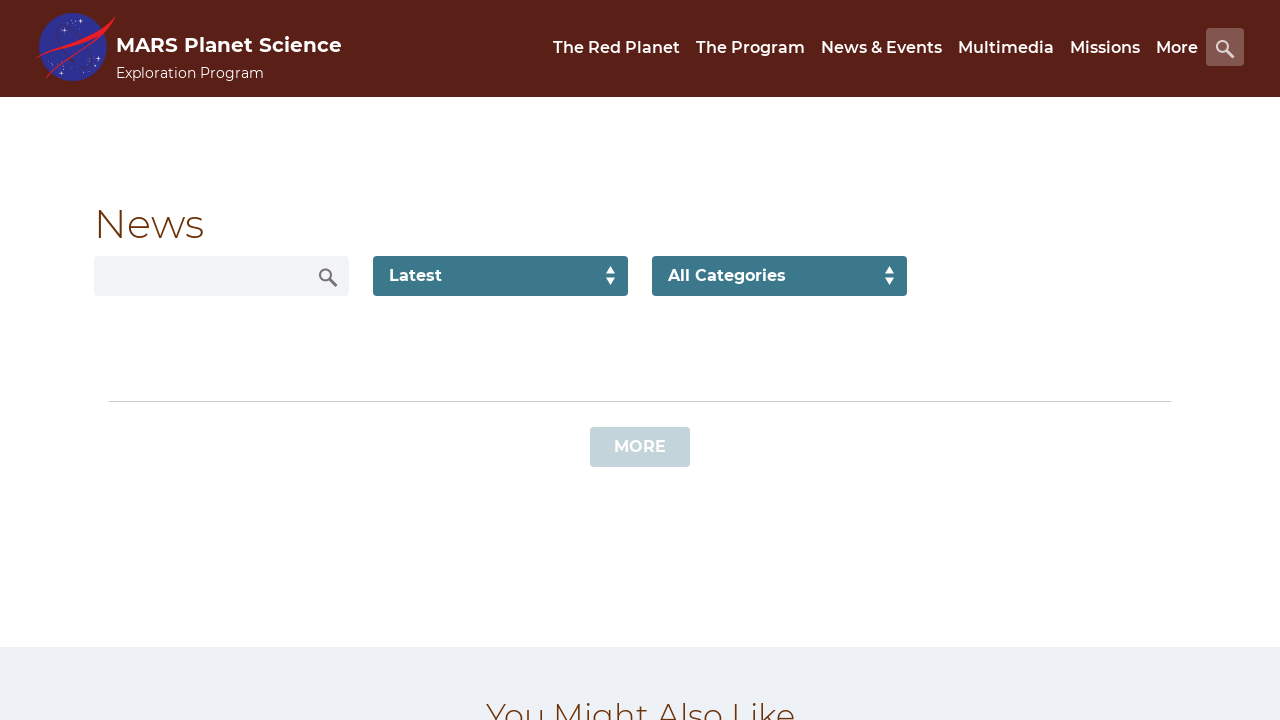

News list content loaded
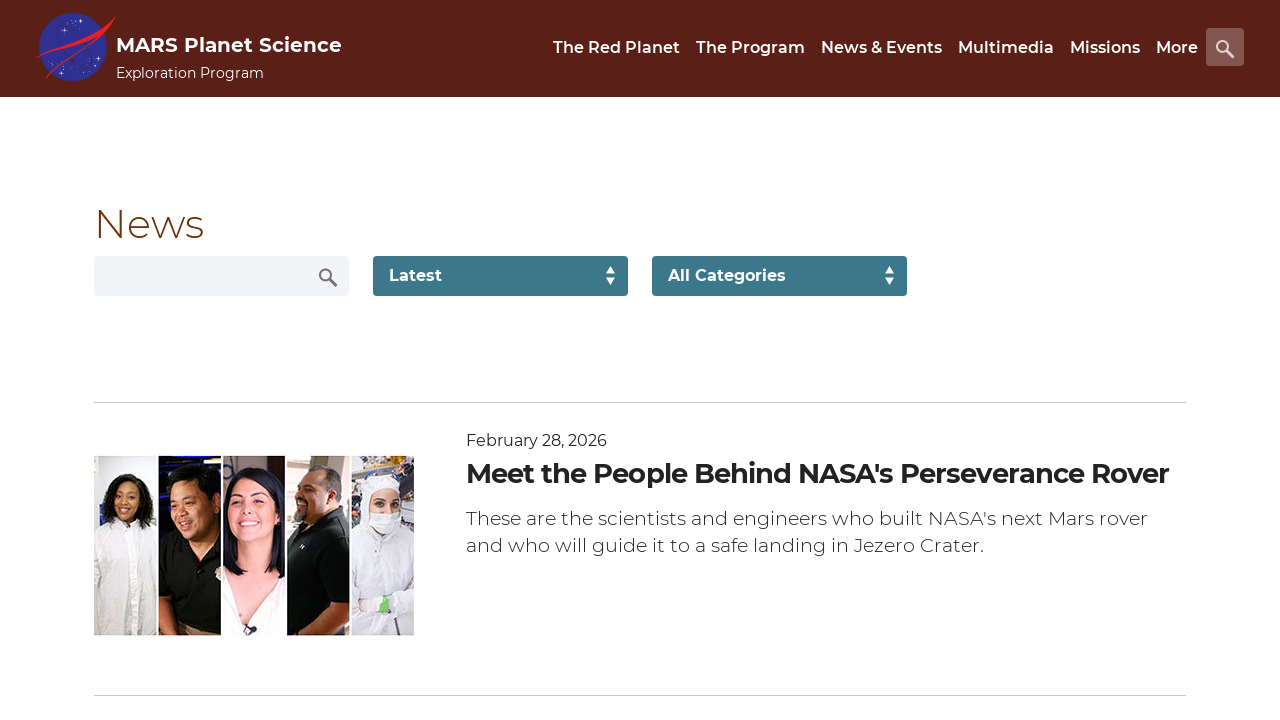

News content title element is present
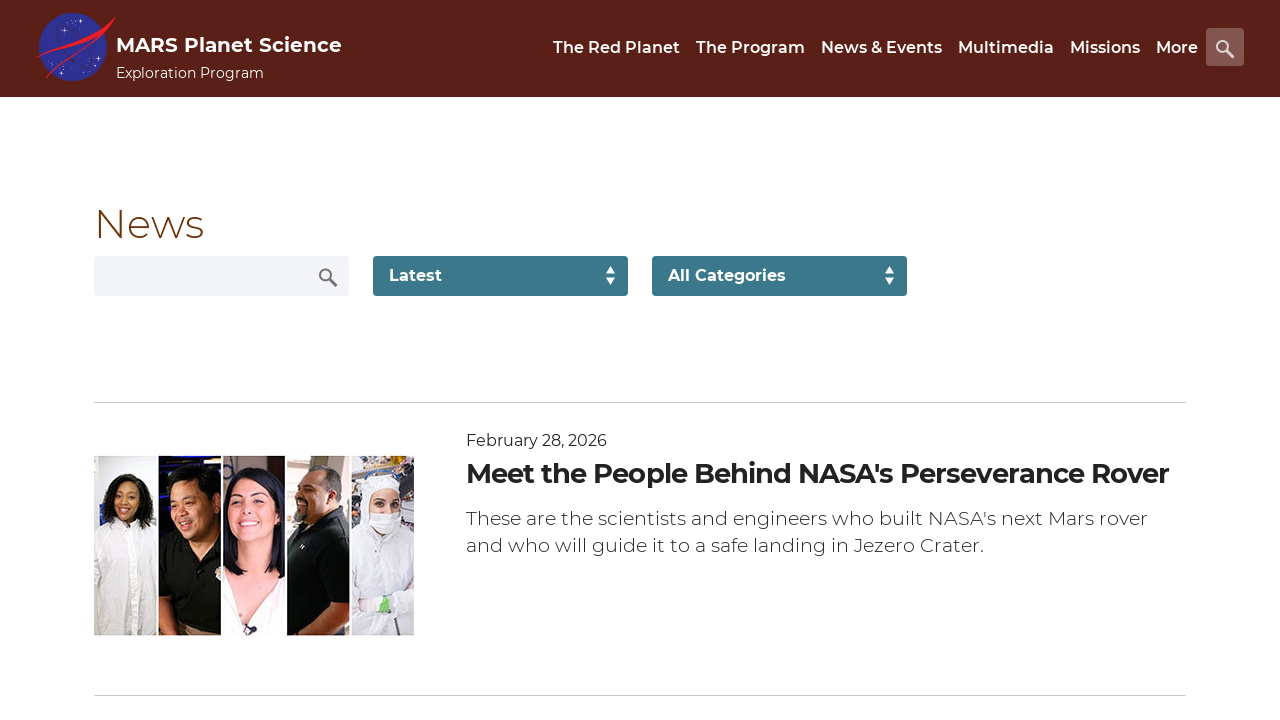

Article teaser body element is present
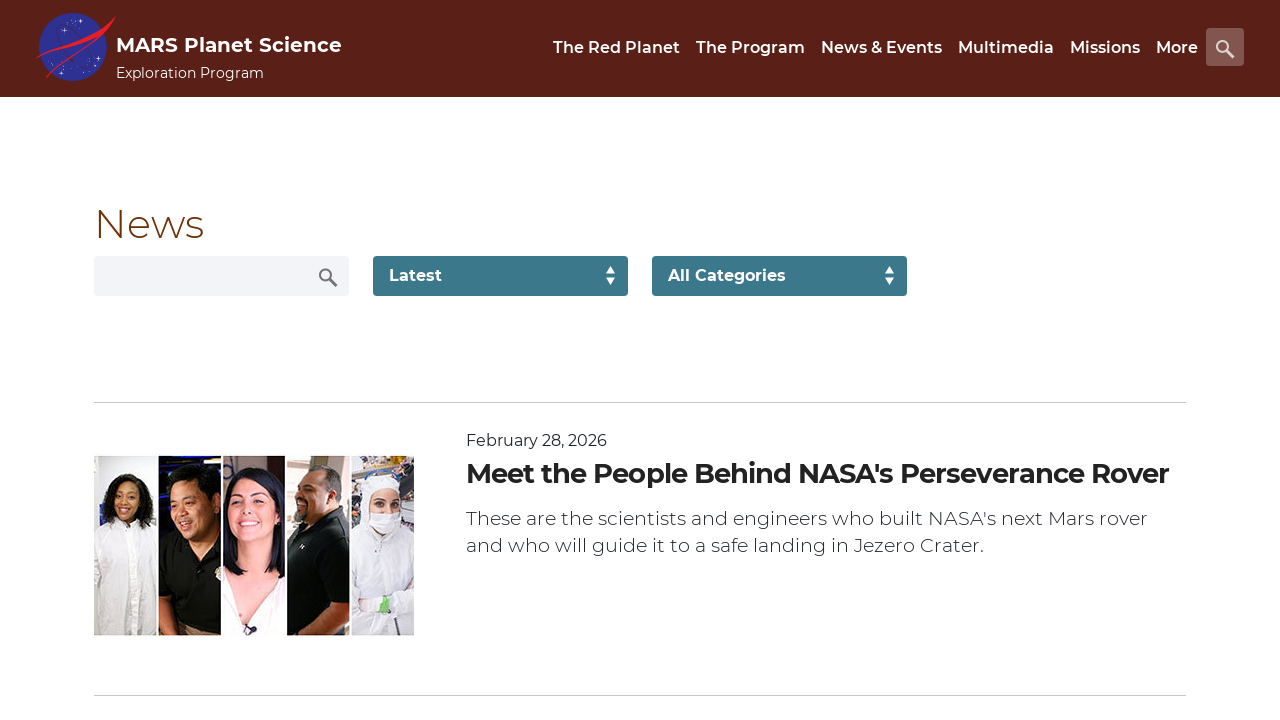

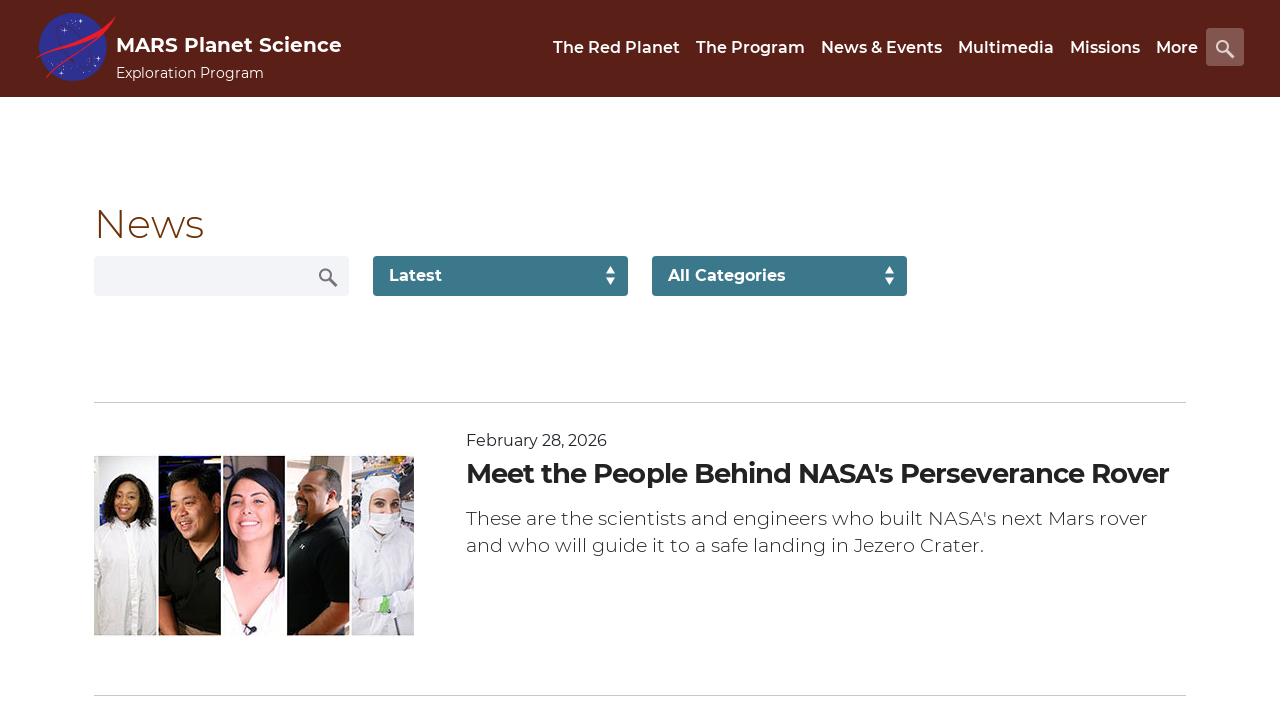